Tests window handling by clicking a link that opens a new tab, switching to that tab by title, and verifying the new window's title is "New Window"

Starting URL: https://the-internet.herokuapp.com/windows

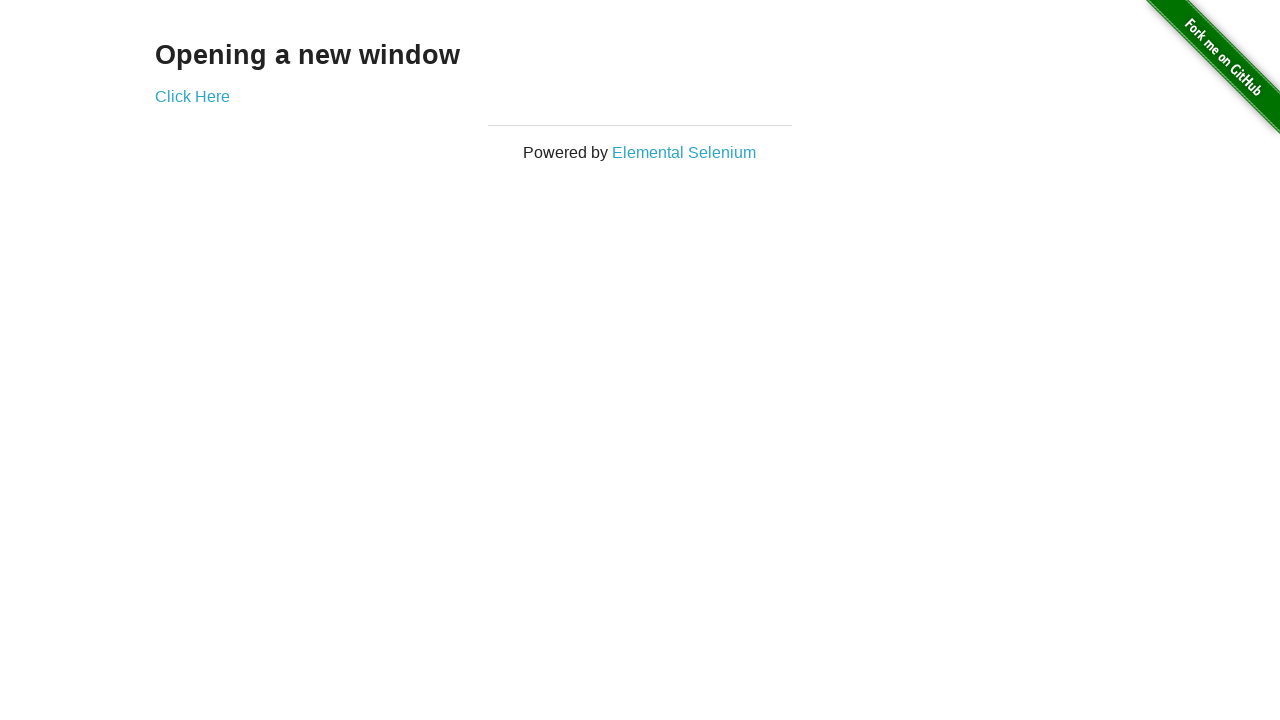

Navigated to Windows test page
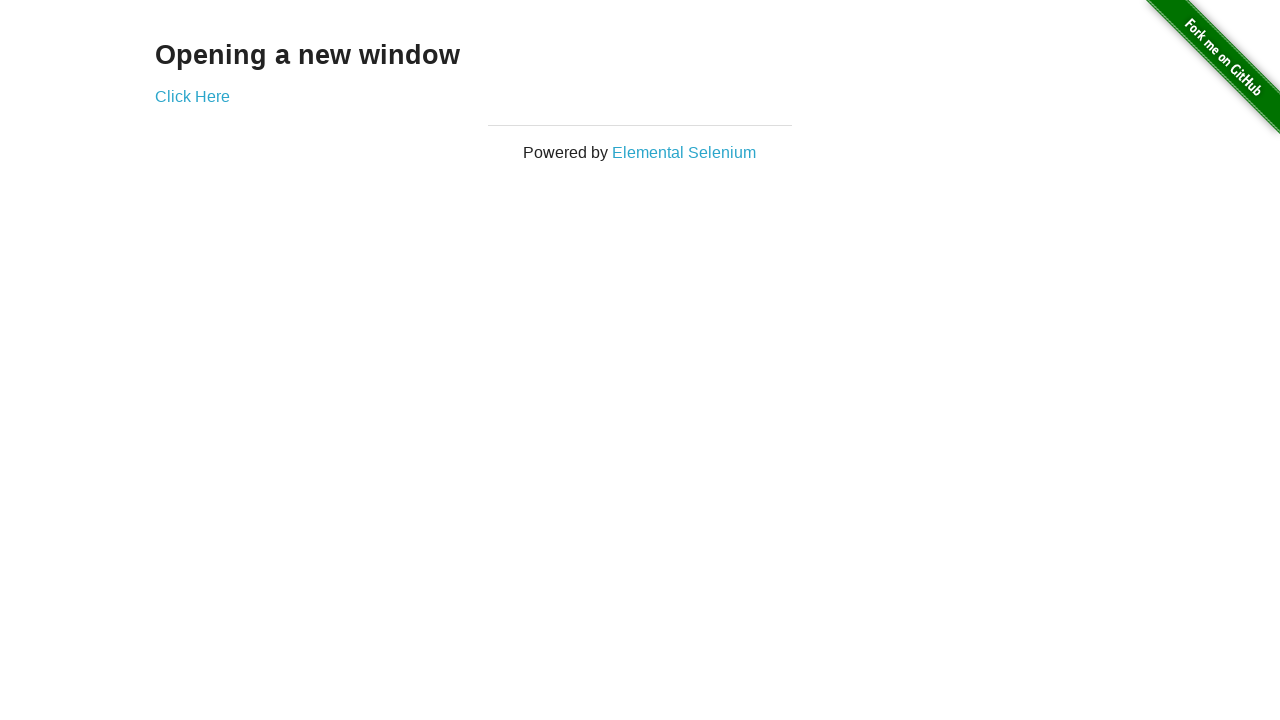

Clicked 'Click Here' link to open new tab at (192, 96) on xpath=//*[text()='Click Here']
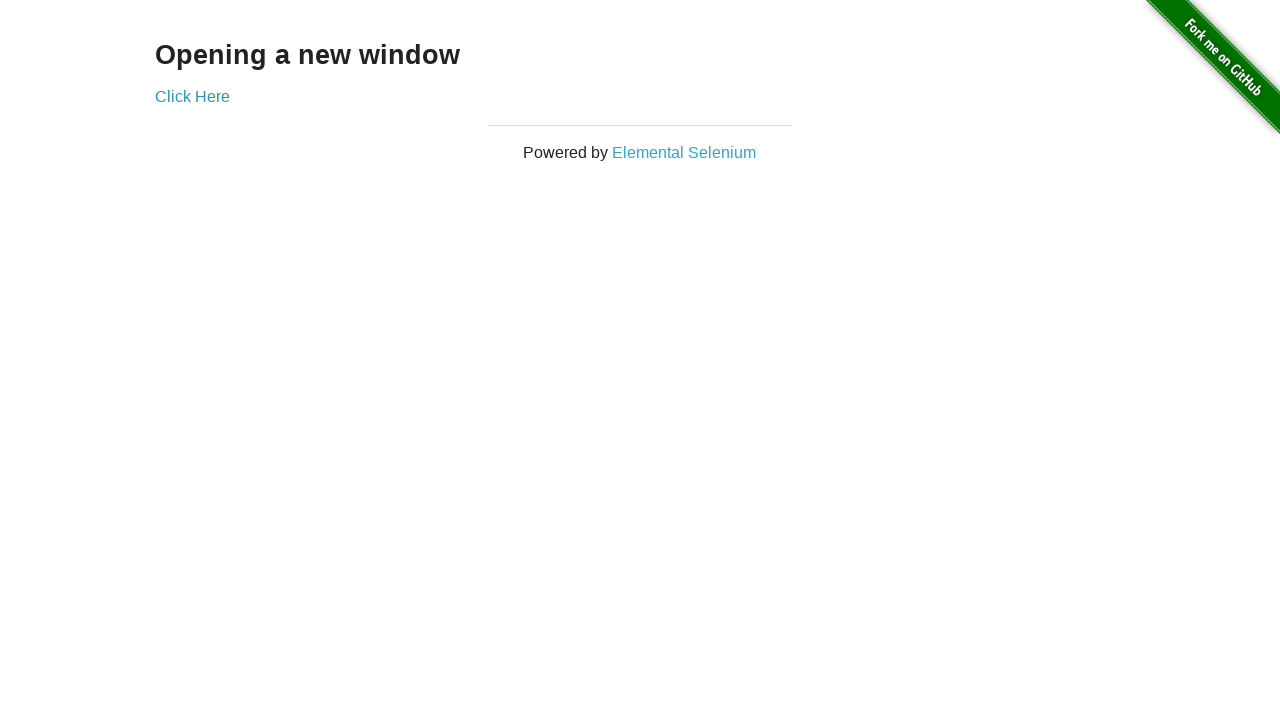

Captured new page/tab reference
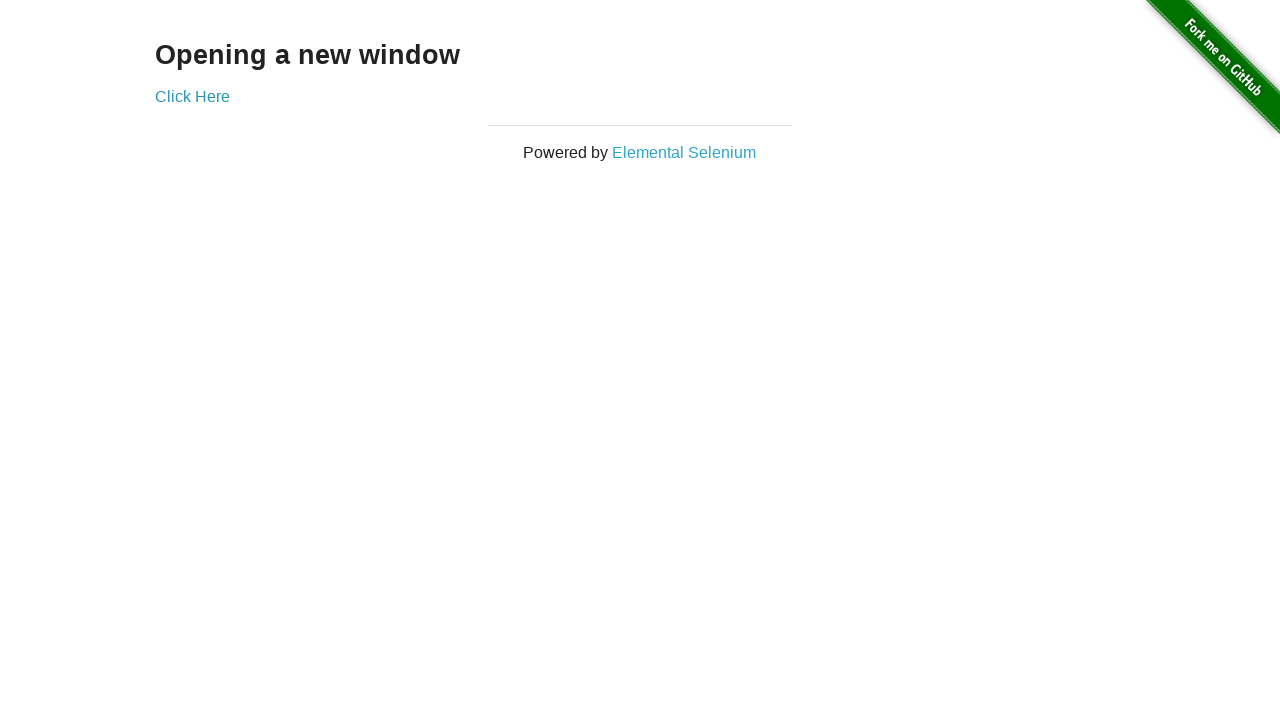

New page finished loading
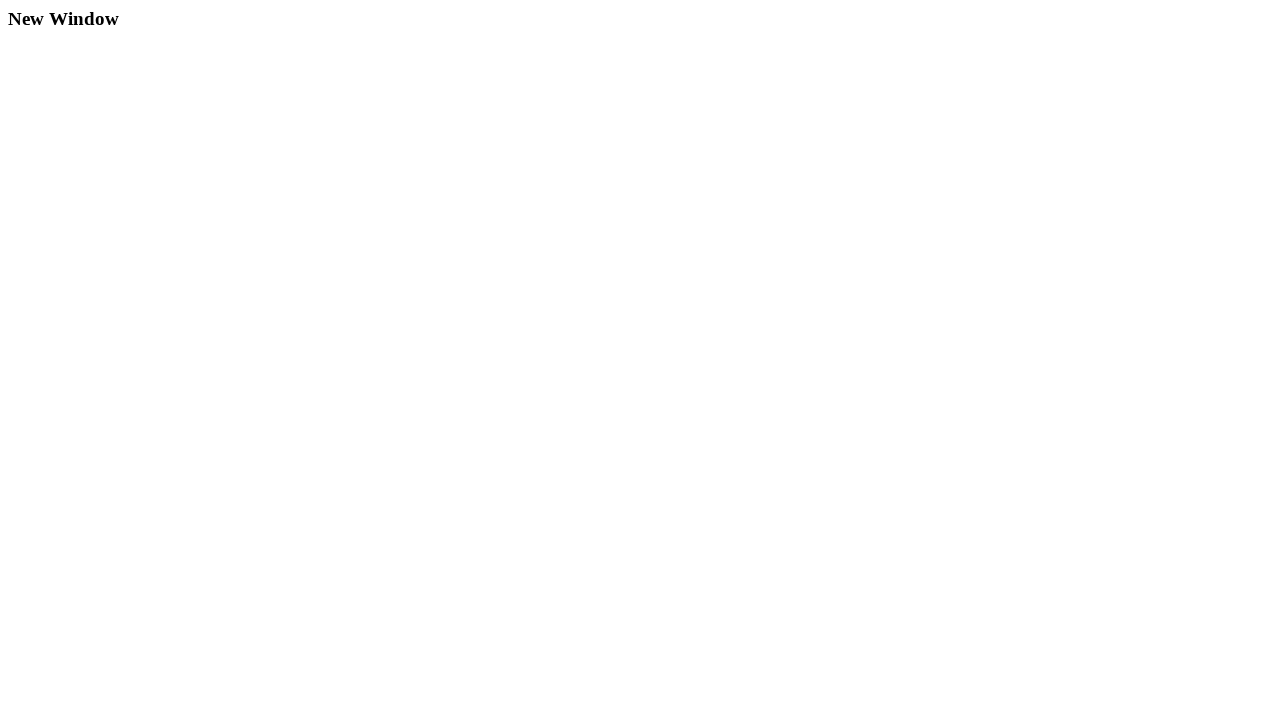

Verified new window title is 'New Window'
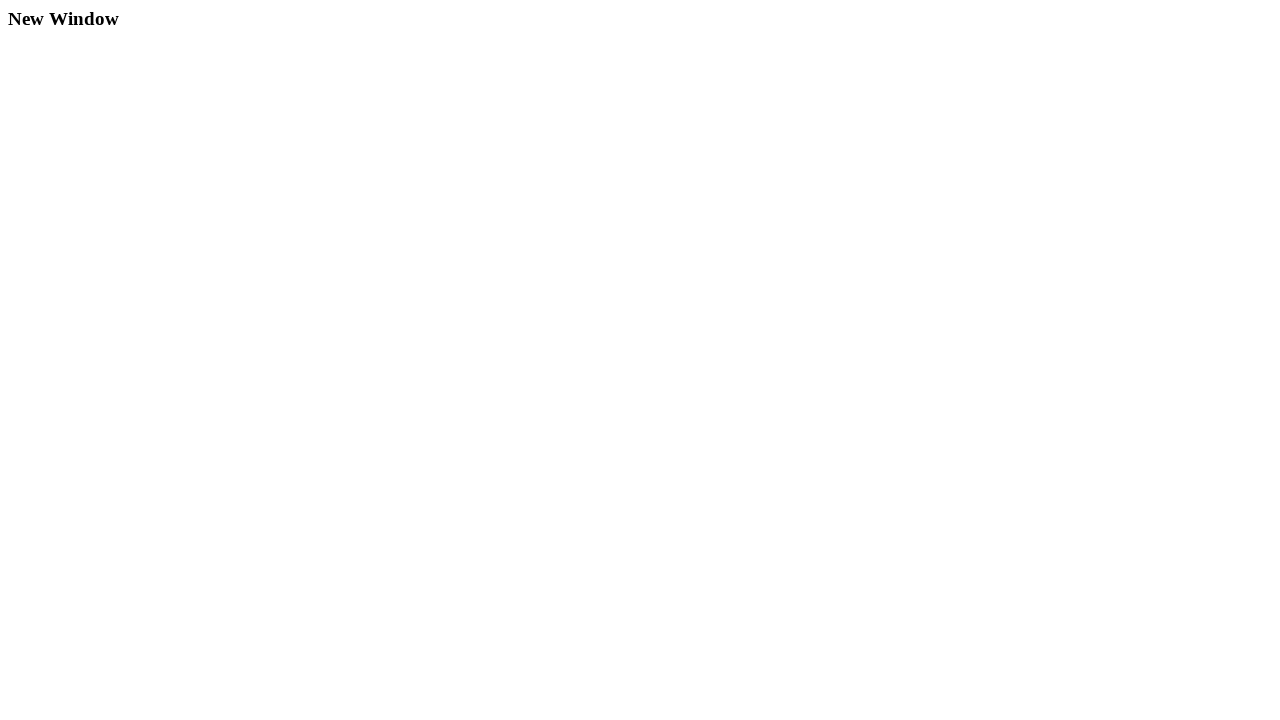

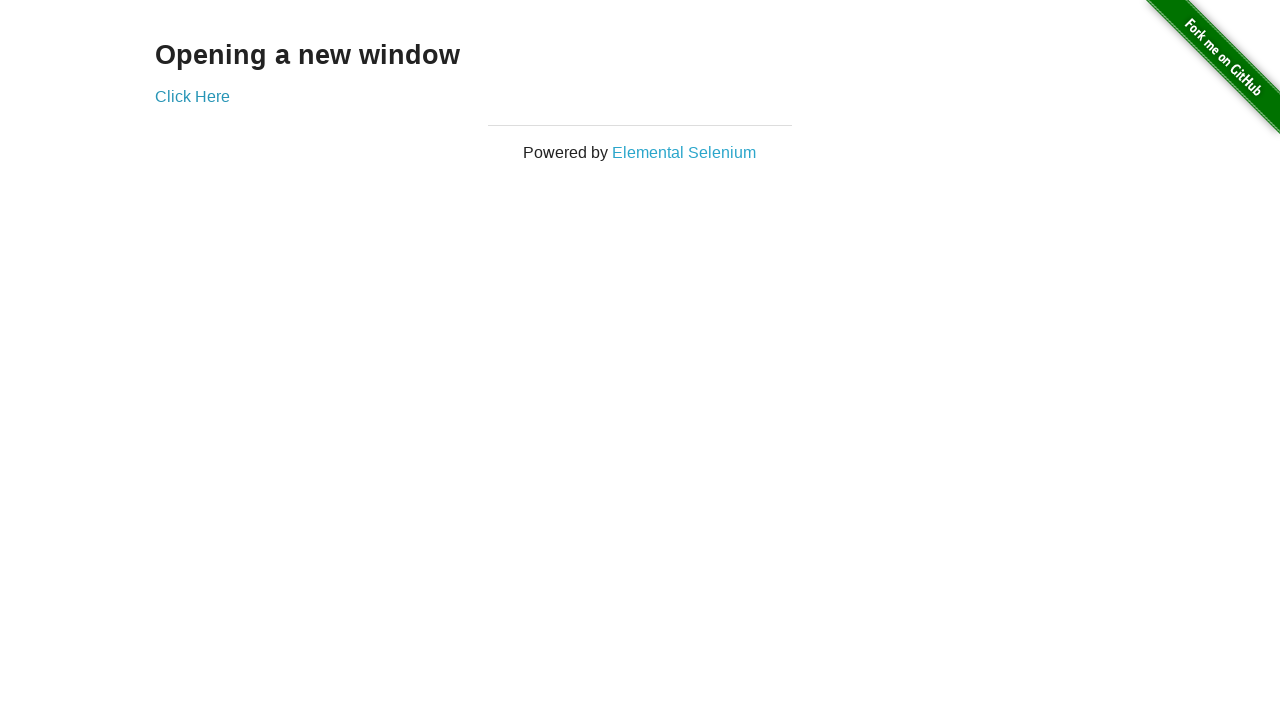